Tests the search/filter functionality on a grocery offers page by searching for "Rice" and verifying that all displayed results contain the search term.

Starting URL: https://rahulshettyacademy.com/greenkart/#/offers

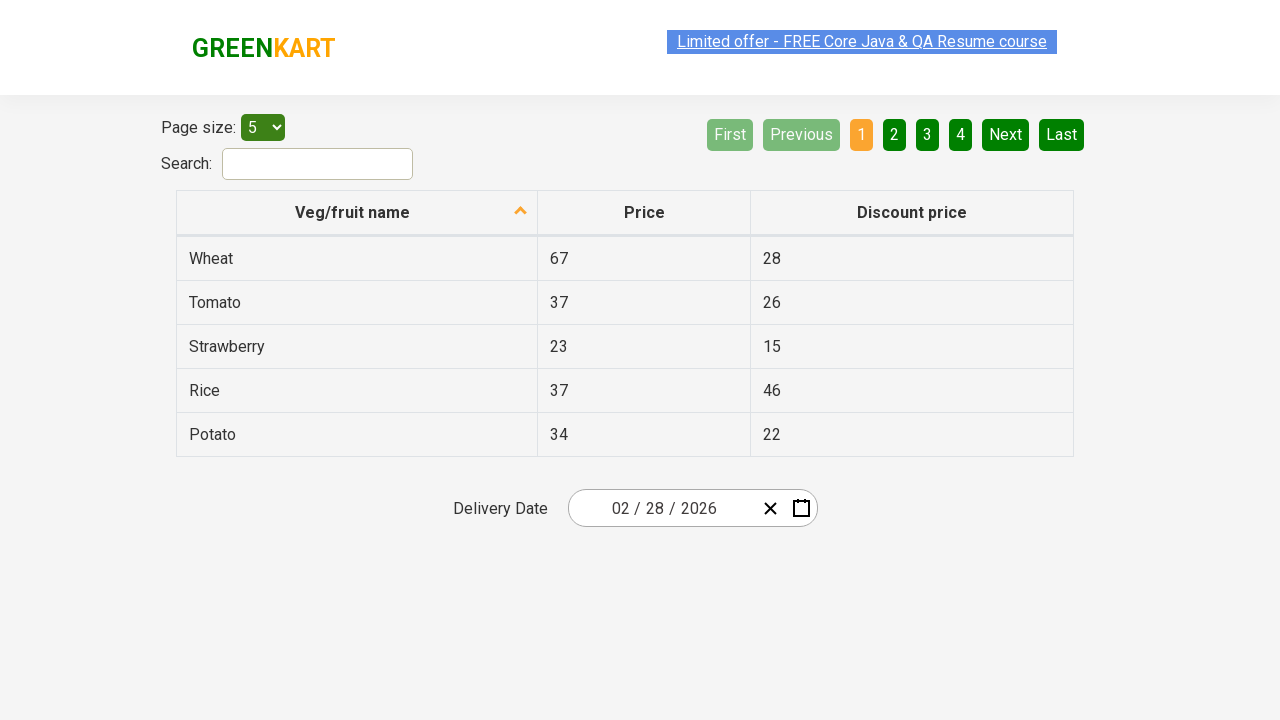

Filled search field with 'Rice' on #search-field
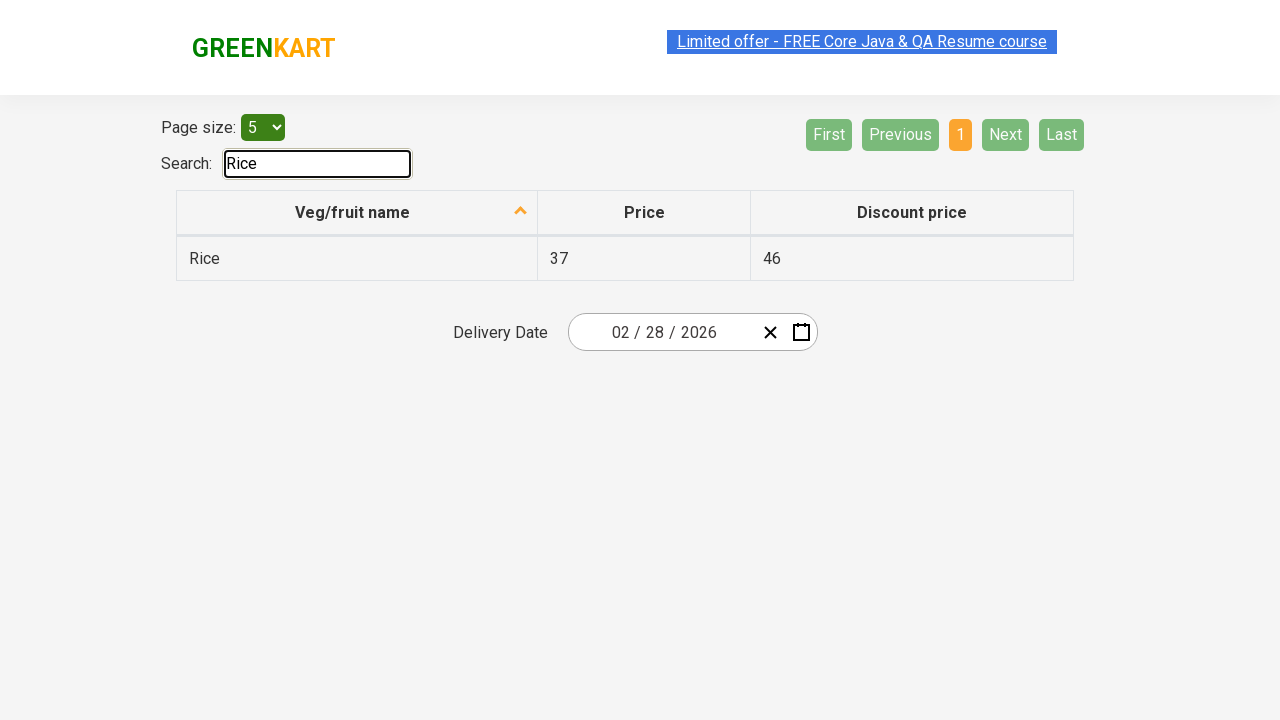

Filtered results loaded after searching for 'Rice'
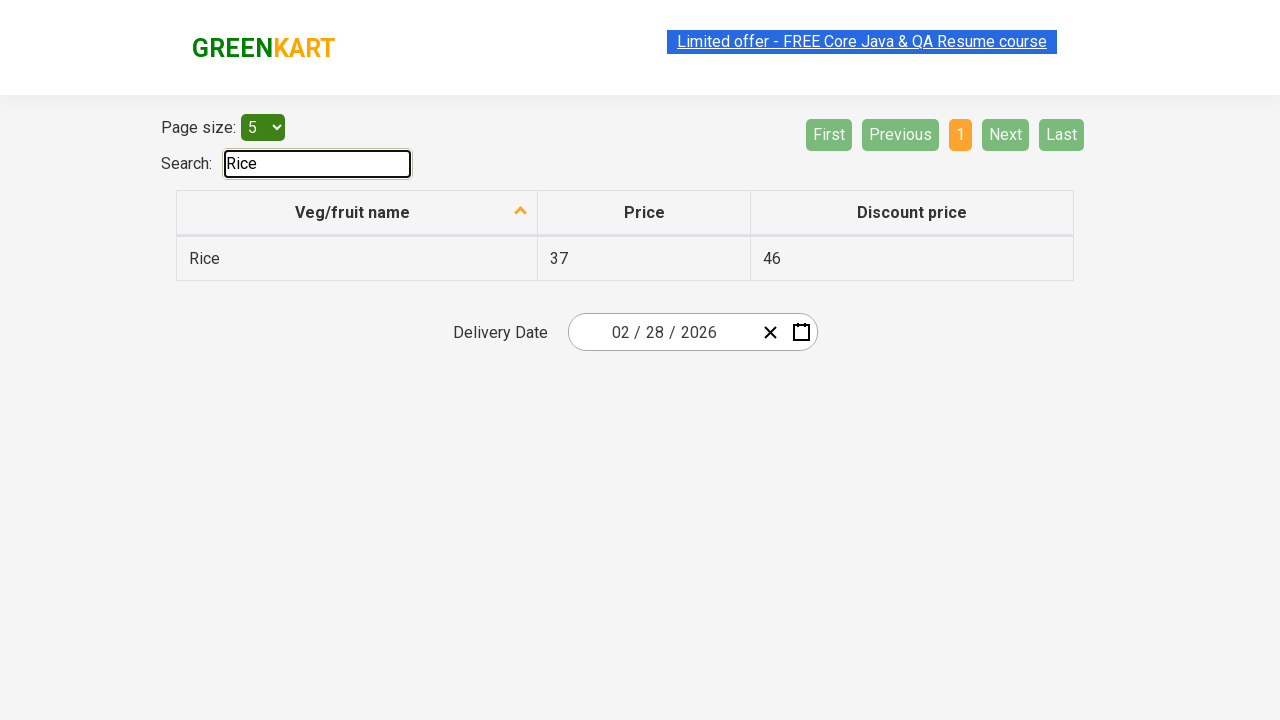

Retrieved all product names from first column
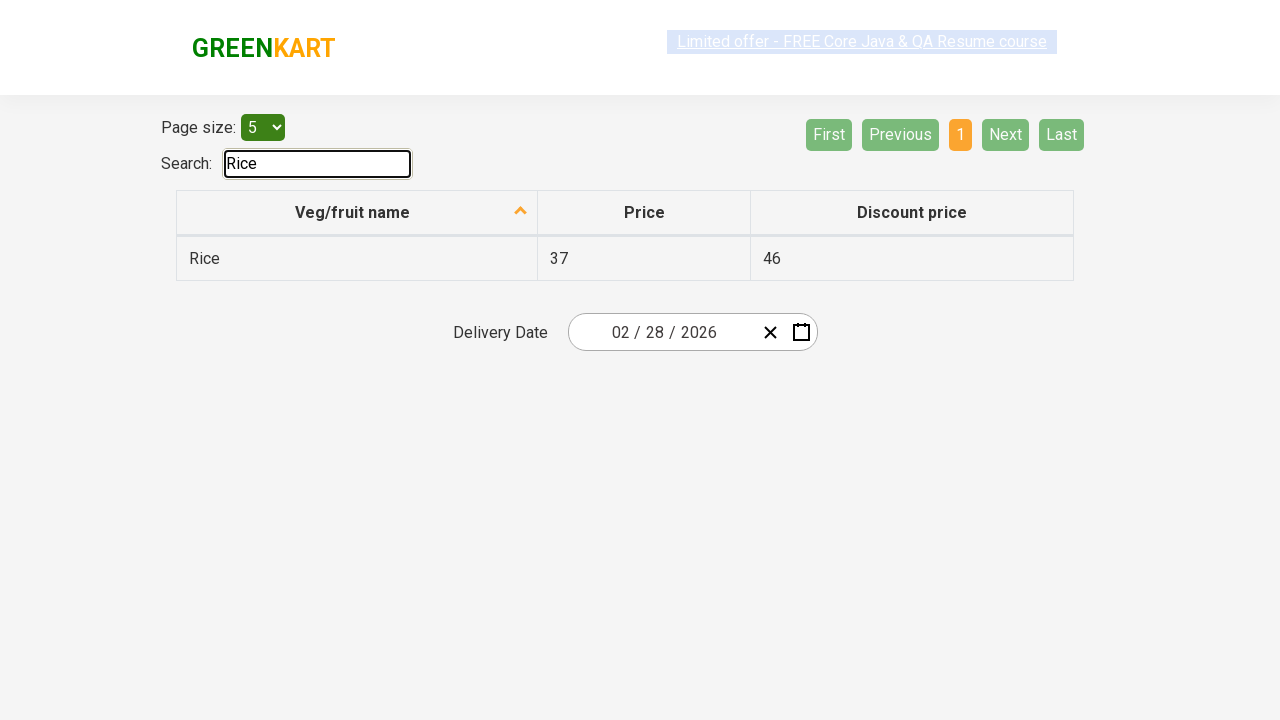

Verified product 'Rice' contains 'Rice'
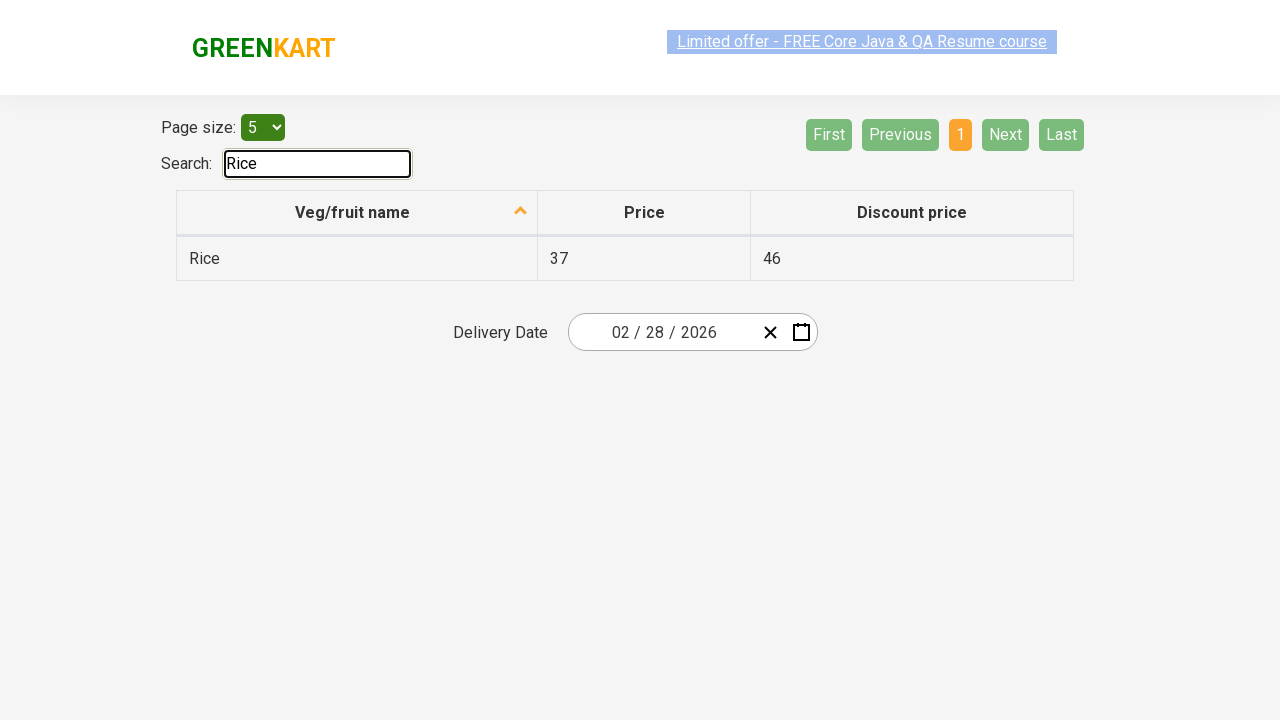

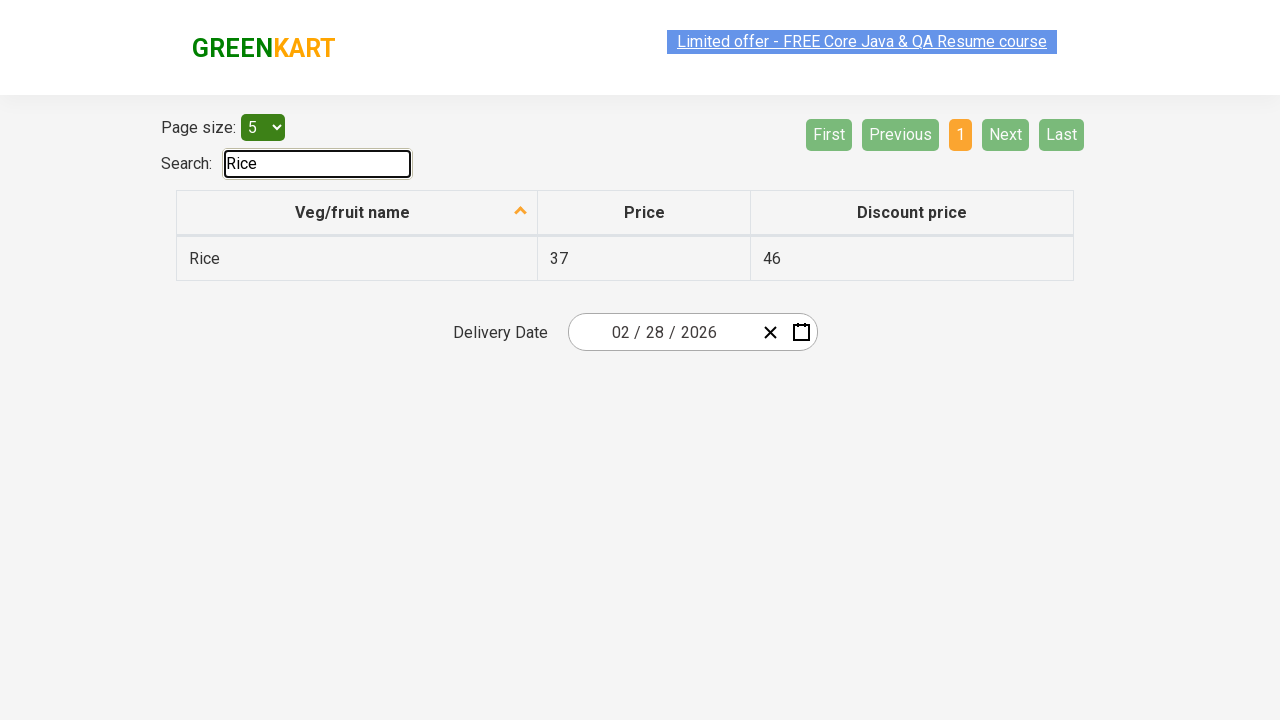